Tests double-click functionality on a button and verifies that field values are copied correctly

Starting URL: https://testautomationpractice.blogspot.com/

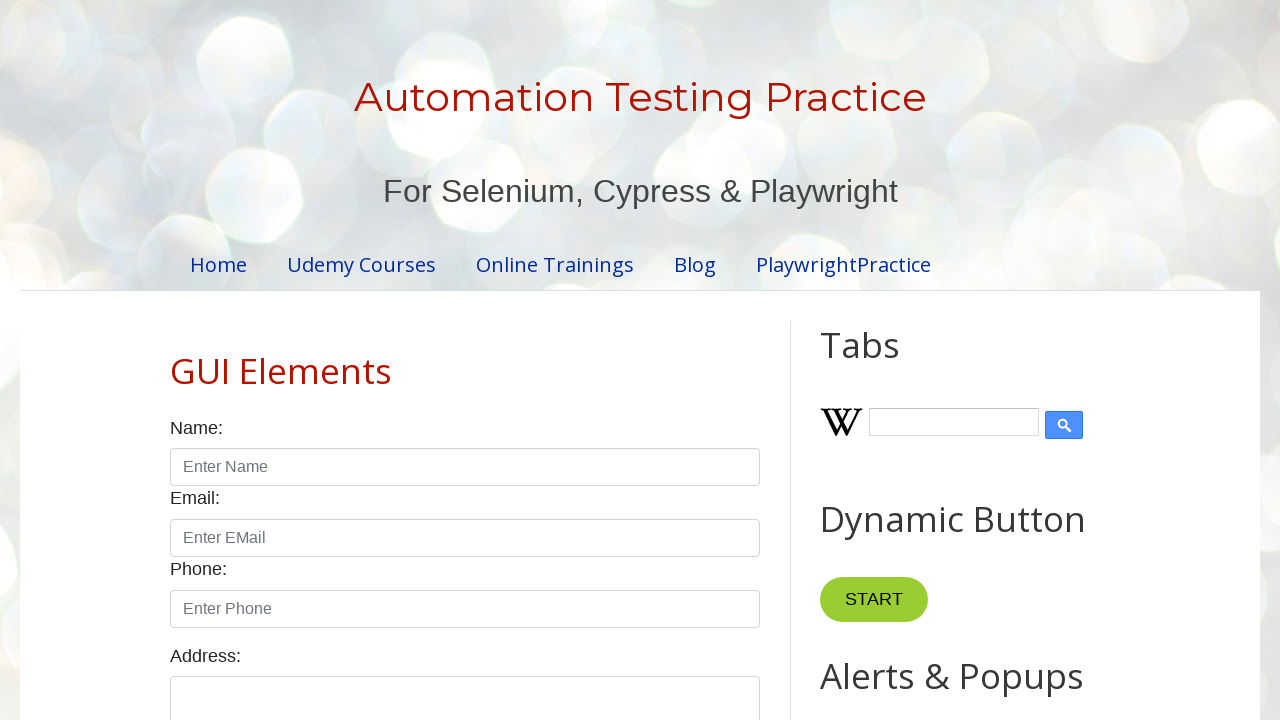

Cleared field1 input on xpath=//input[@id='field1']
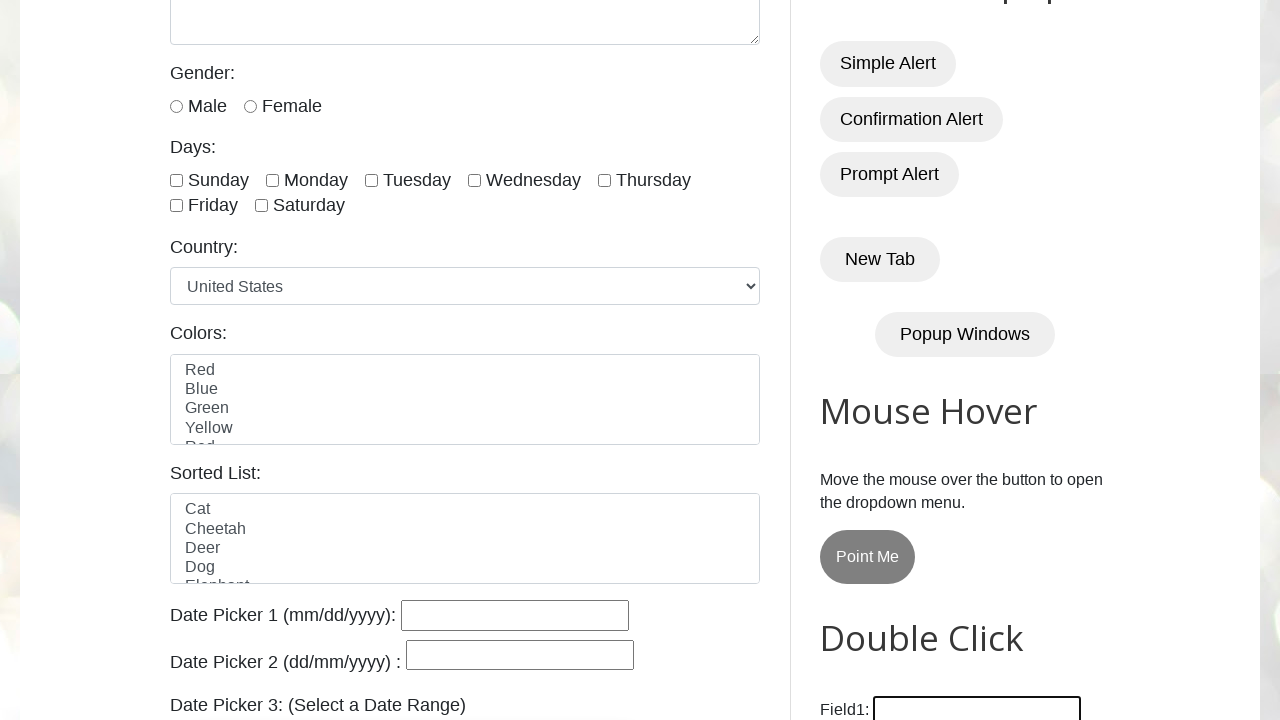

Filled field1 with value 'bappa' on xpath=//input[@id='field1']
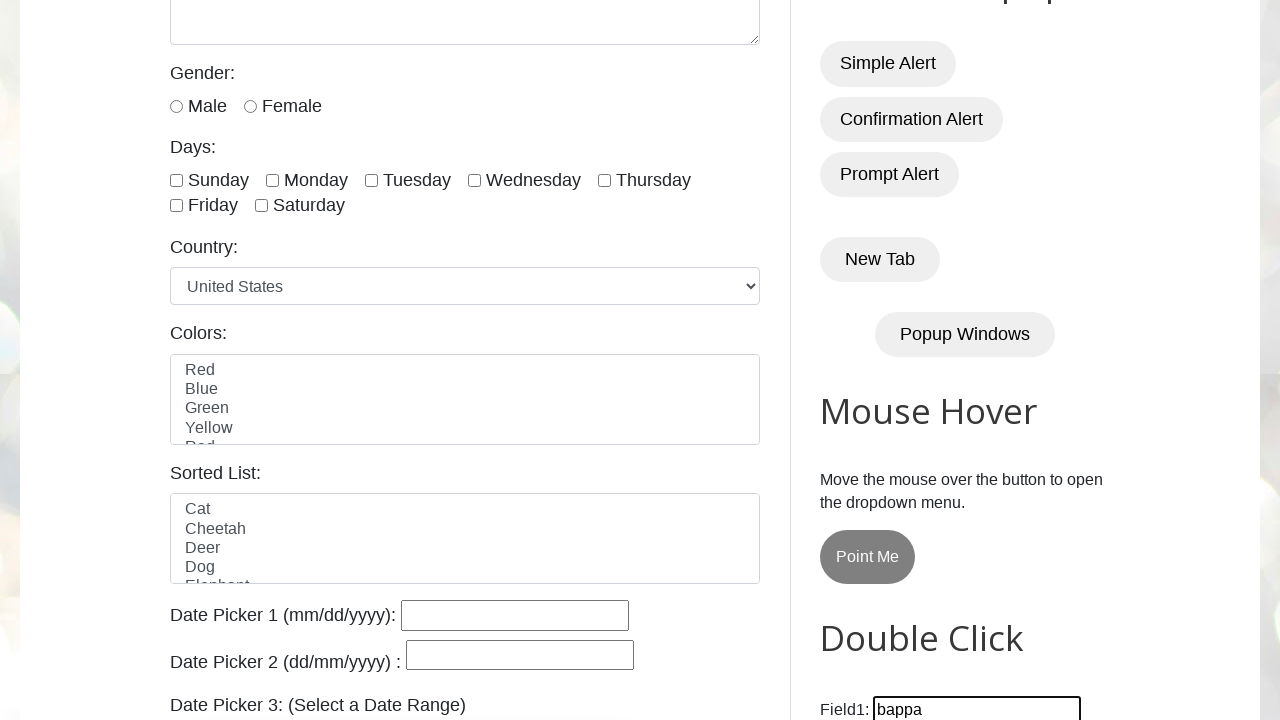

Double-clicked button to trigger field copy functionality at (885, 360) on xpath=//button[@ondblclick='myFunction1()']
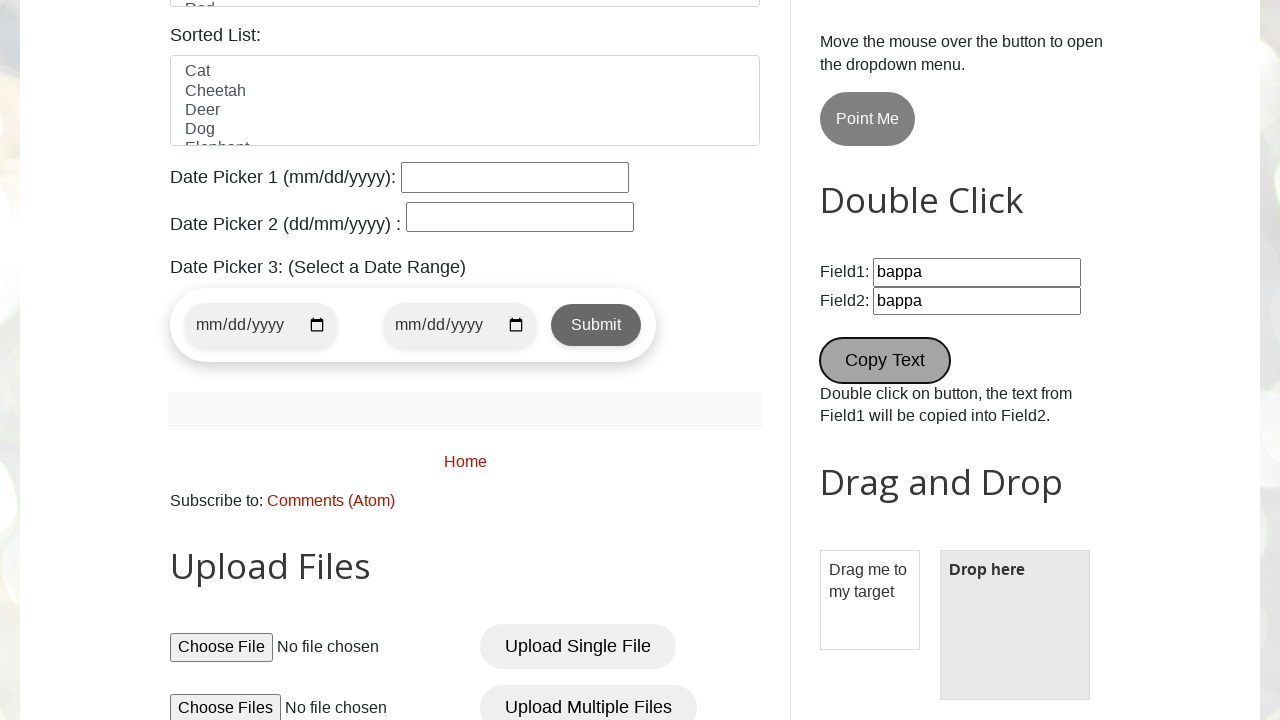

Retrieved field1 value
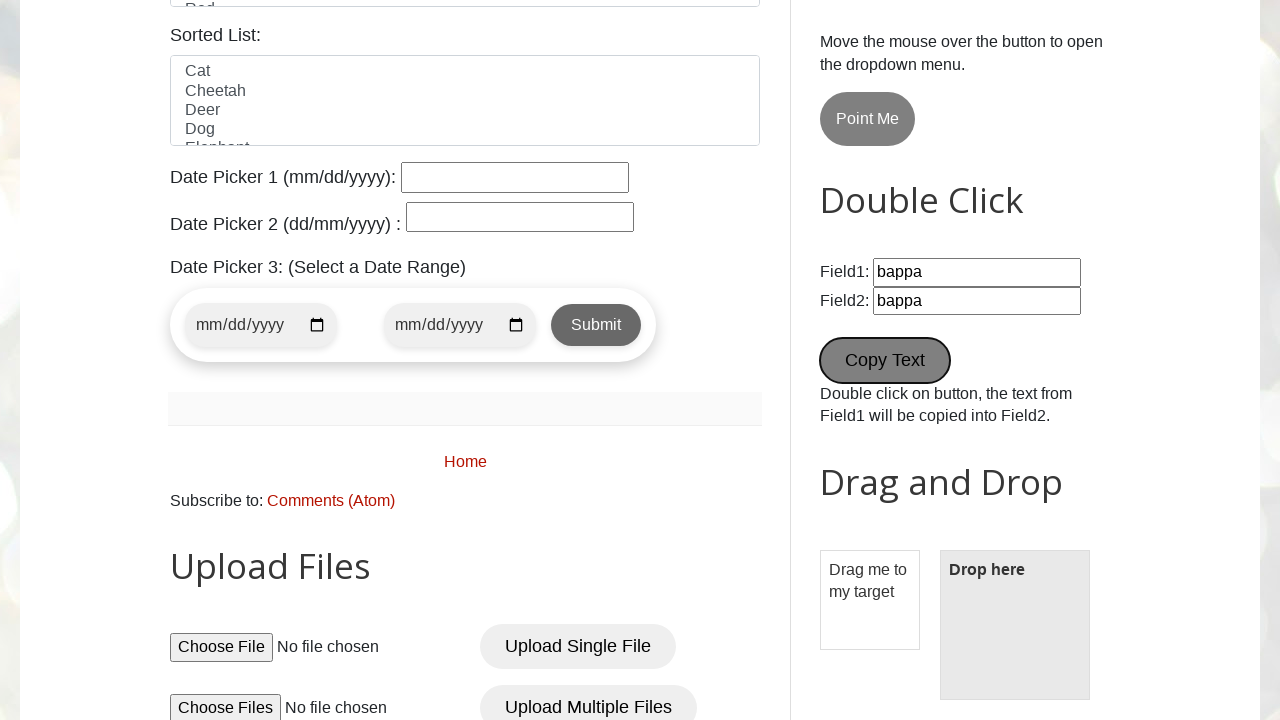

Retrieved field2 value
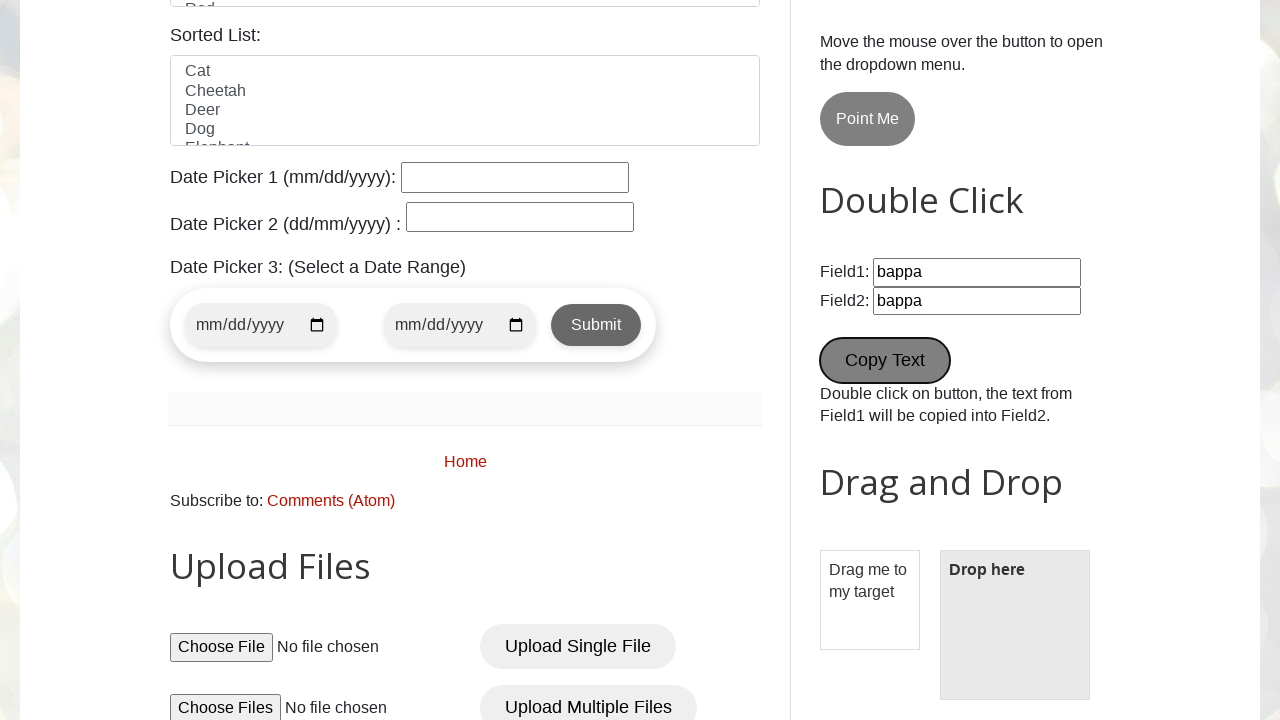

Verified that field1 and field2 have matching values: 'bappa'
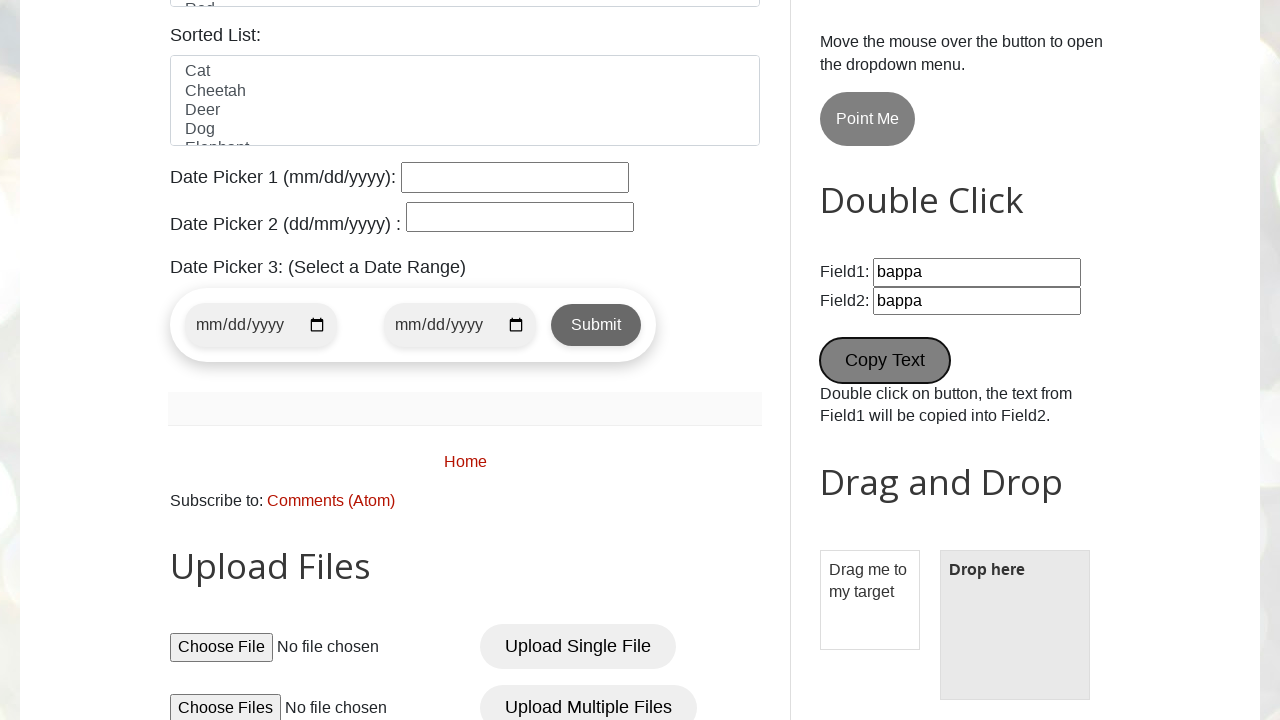

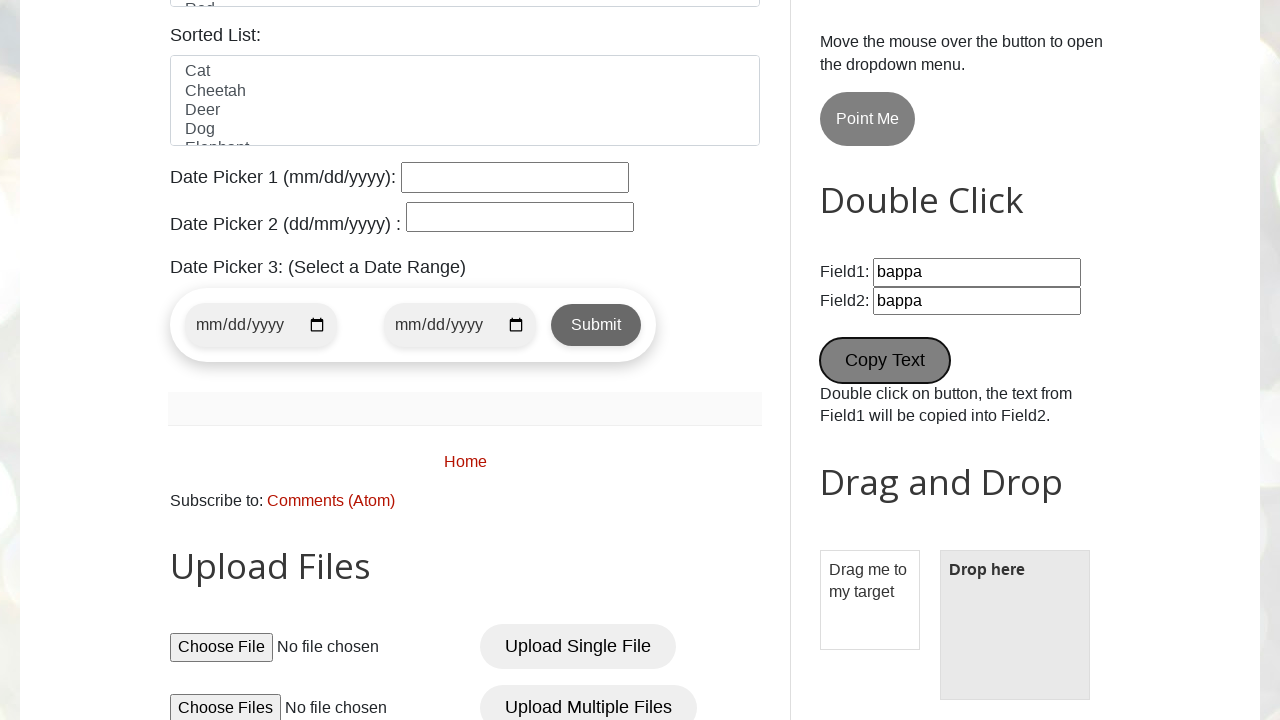